Tests JavaScript alert handling by clicking a confirm dialog button and dismissing the alert

Starting URL: https://the-internet.herokuapp.com/javascript_alerts

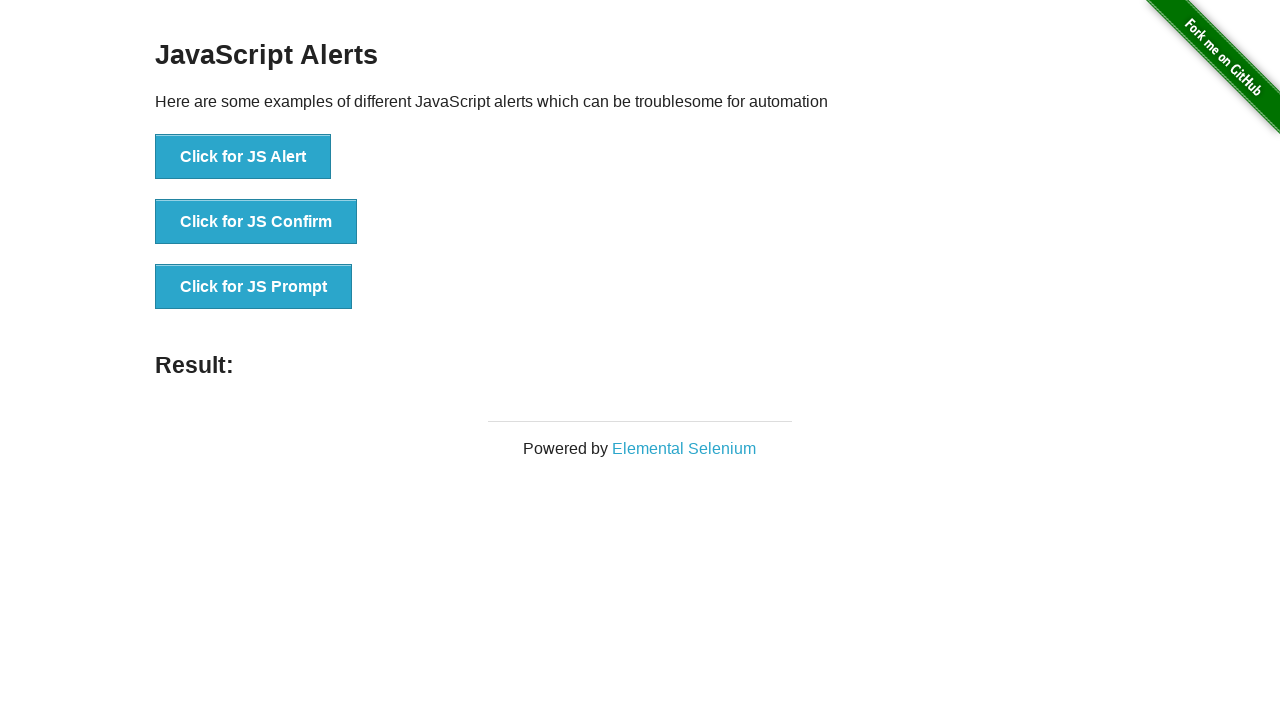

Clicked the JS Confirm button to trigger alert dialog at (256, 222) on xpath=//button[normalize-space()='Click for JS Confirm']
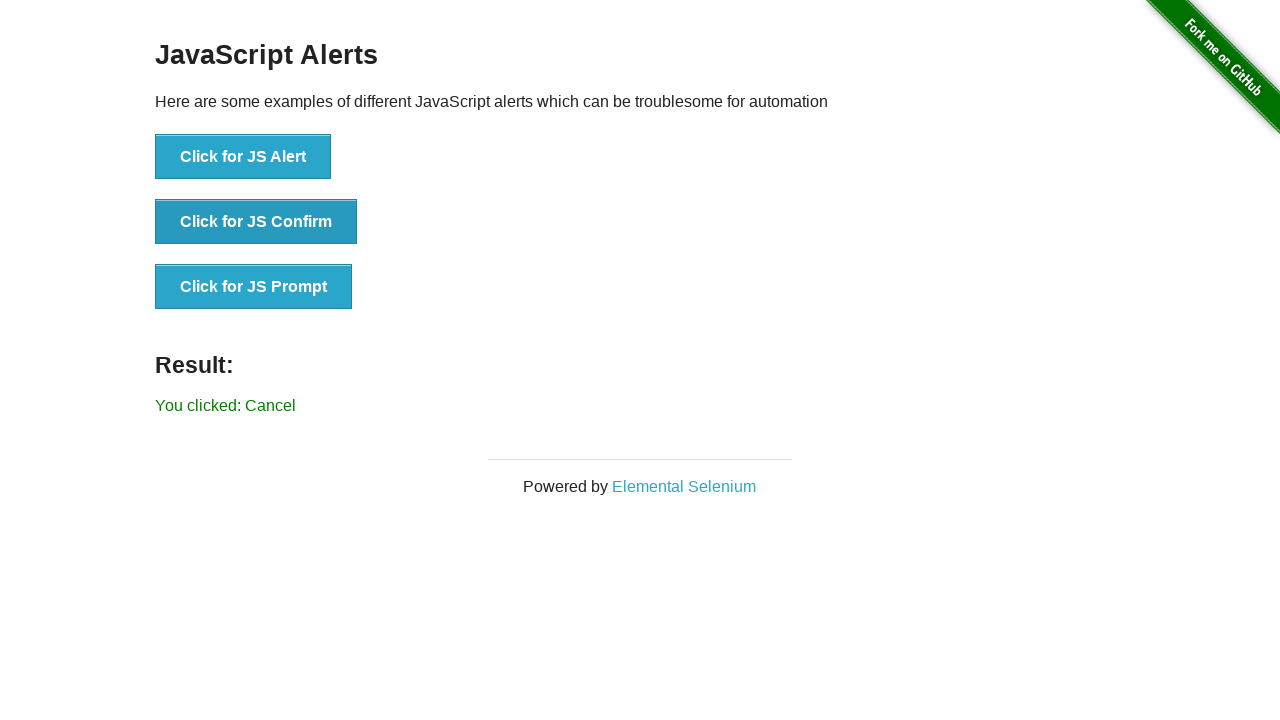

Set up dialog handler to dismiss alerts
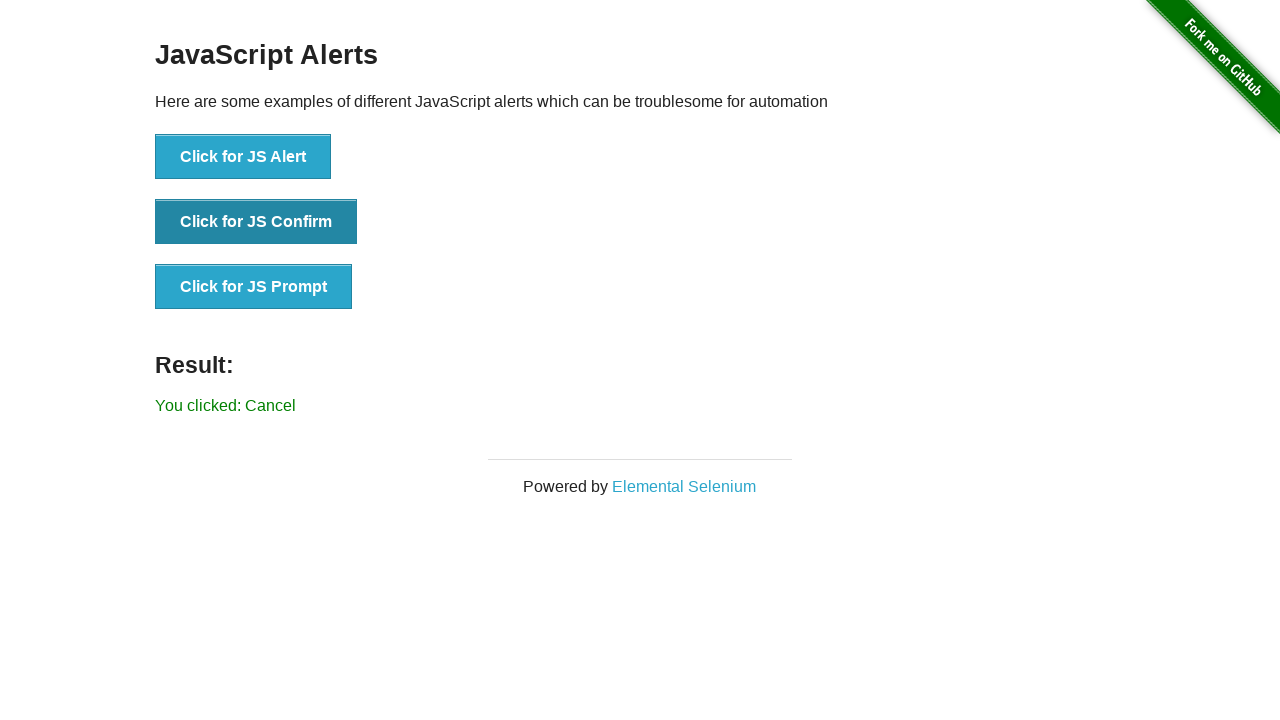

Clicked the JS Confirm button again with dismiss handler active at (256, 222) on xpath=//button[normalize-space()='Click for JS Confirm']
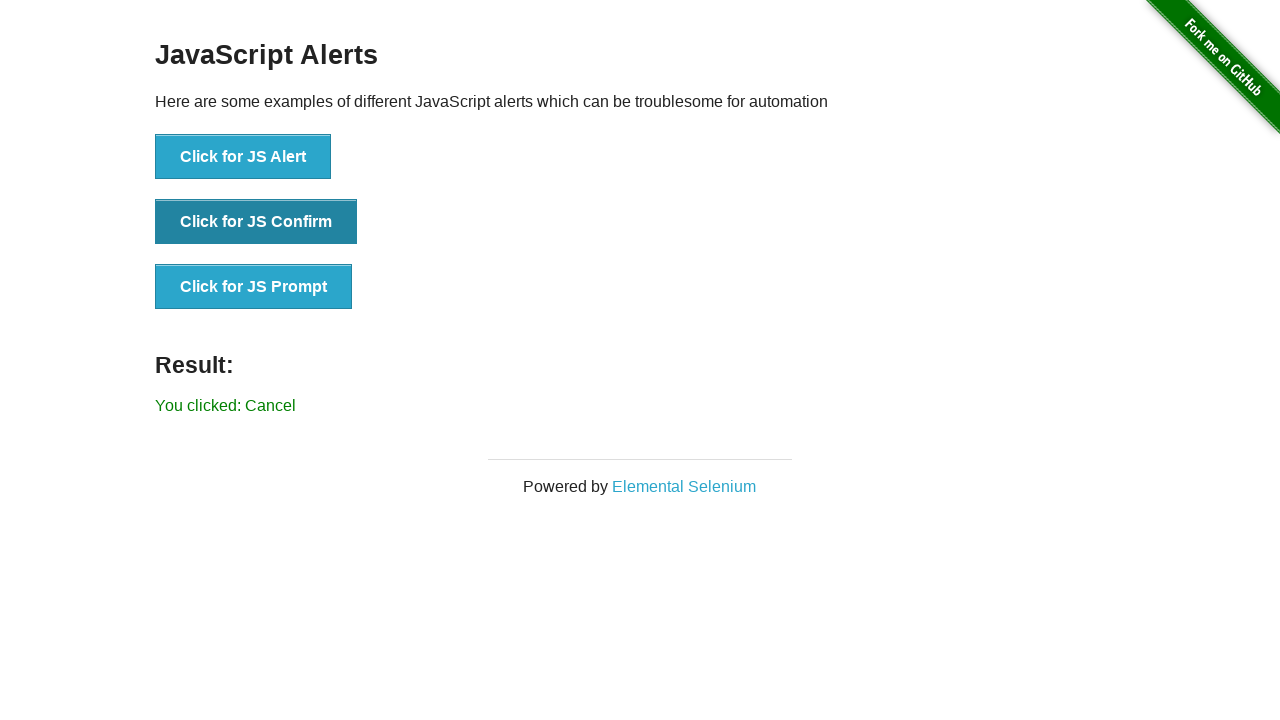

Waited for alert result to be displayed
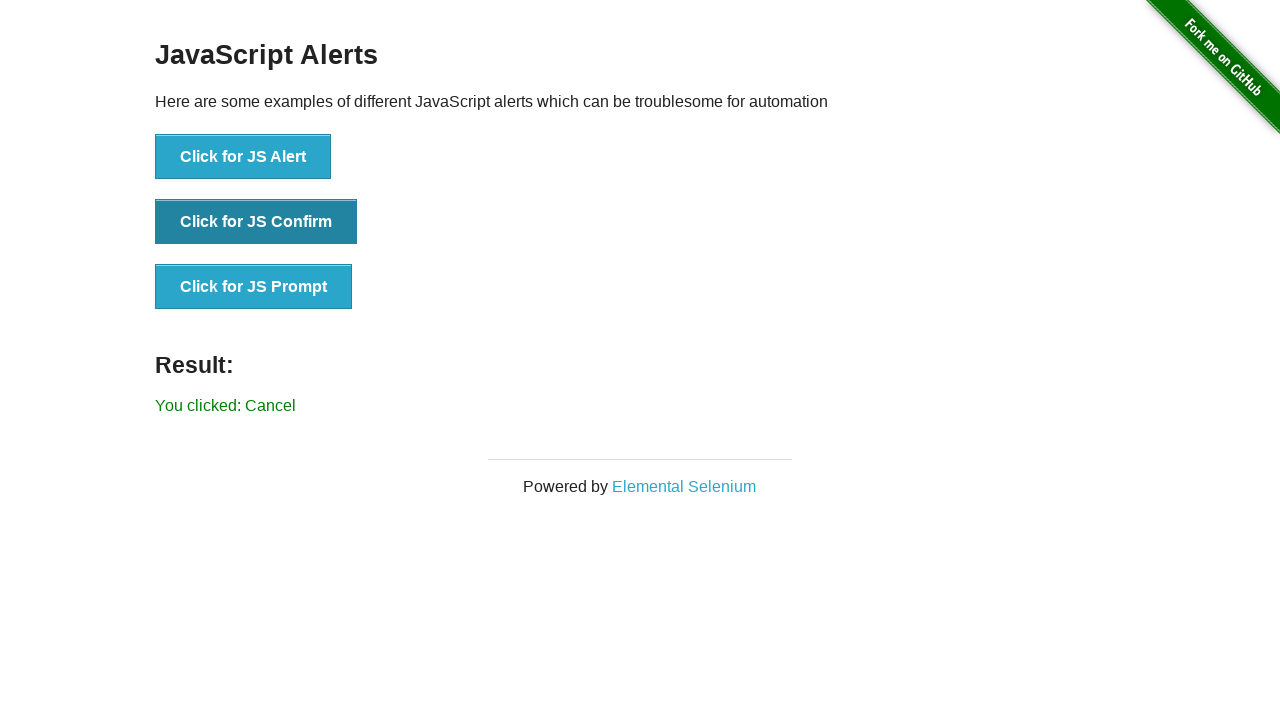

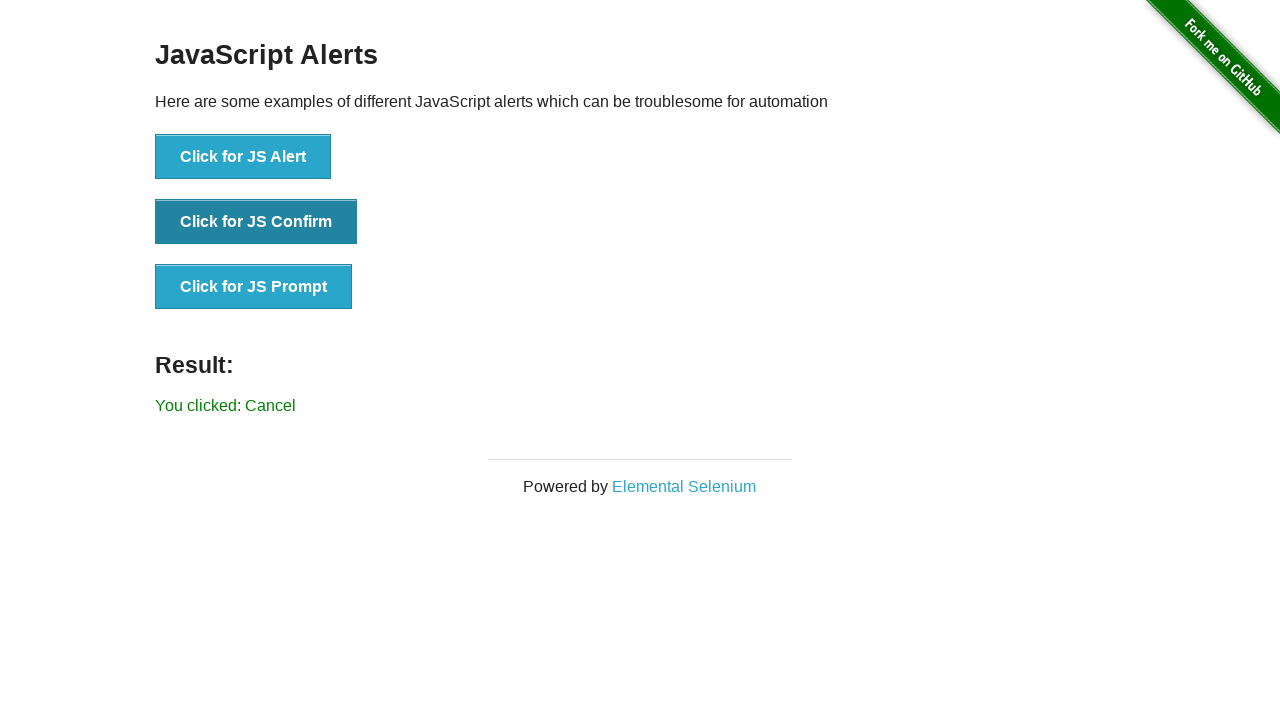